Navigates to Flipkart homepage

Starting URL: https://www.flipkart.com/

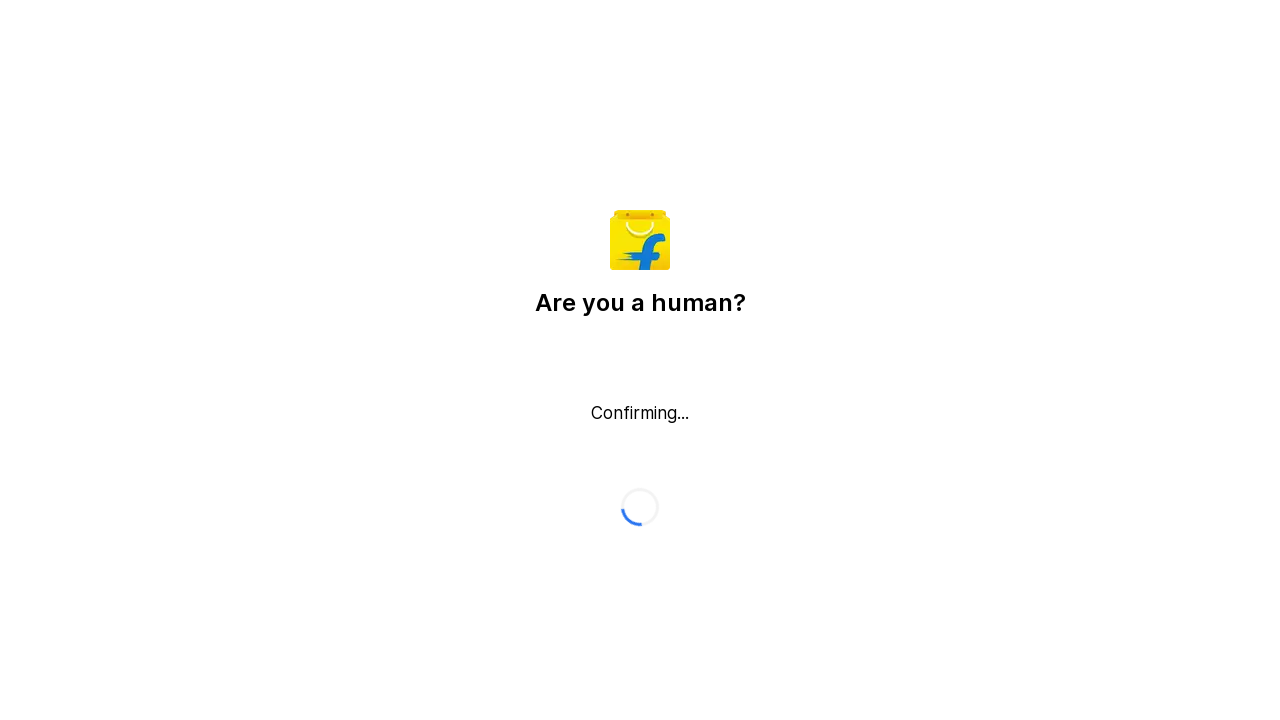

Navigated to Flipkart homepage at https://www.flipkart.com/
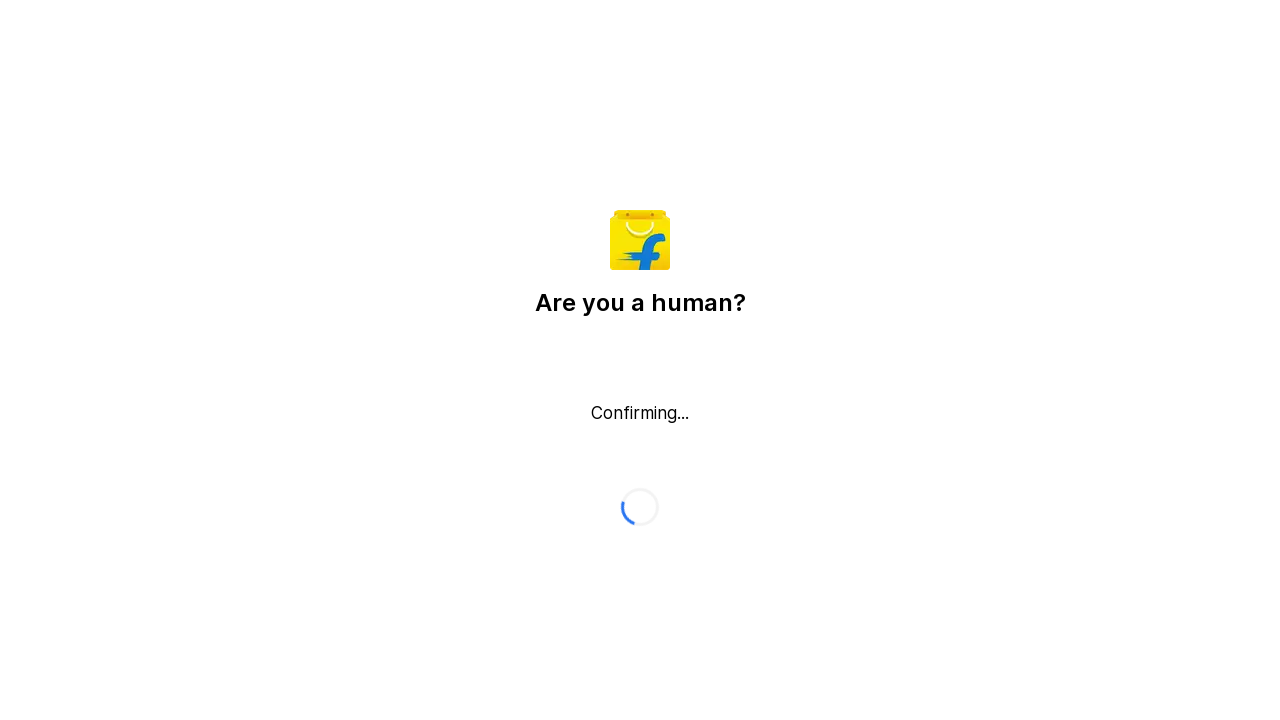

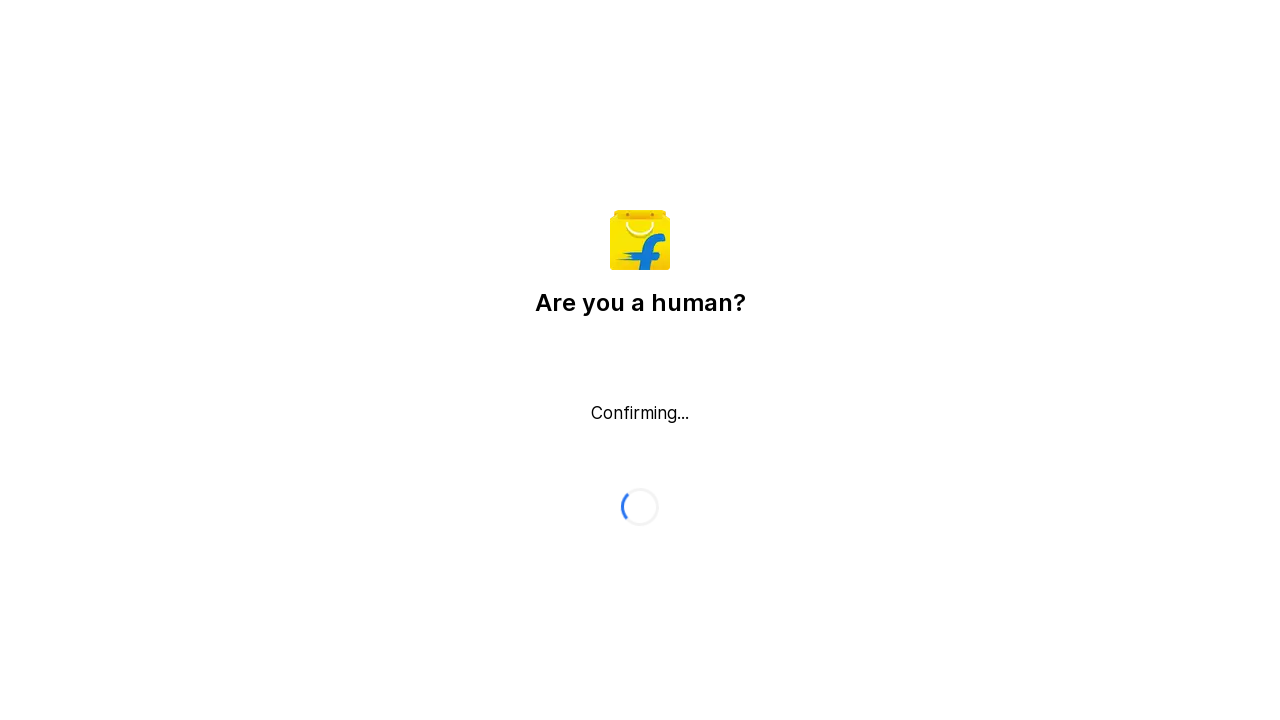